Tests the flight booking flow on BlazeDemo by selecting departure and destination cities, choosing a flight, filling out passenger and payment information, and completing the purchase.

Starting URL: https://blazedemo.com/

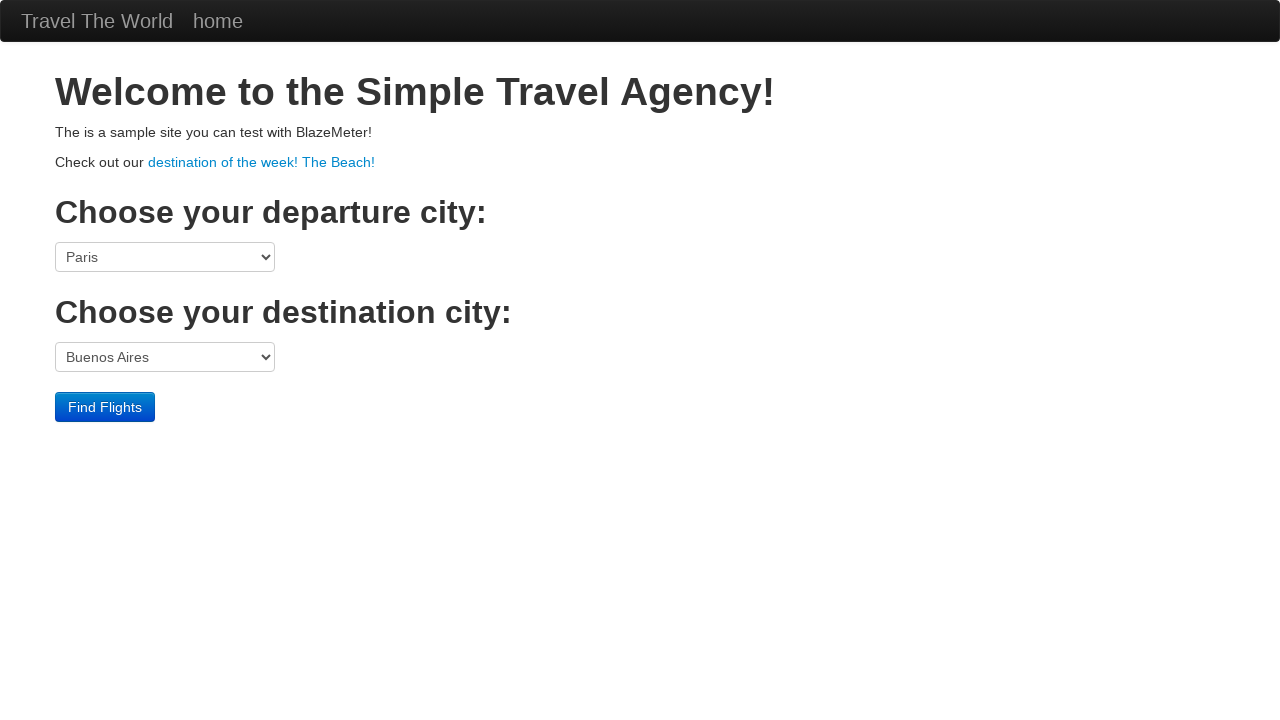

Selected Boston as departure city on select[name='fromPort']
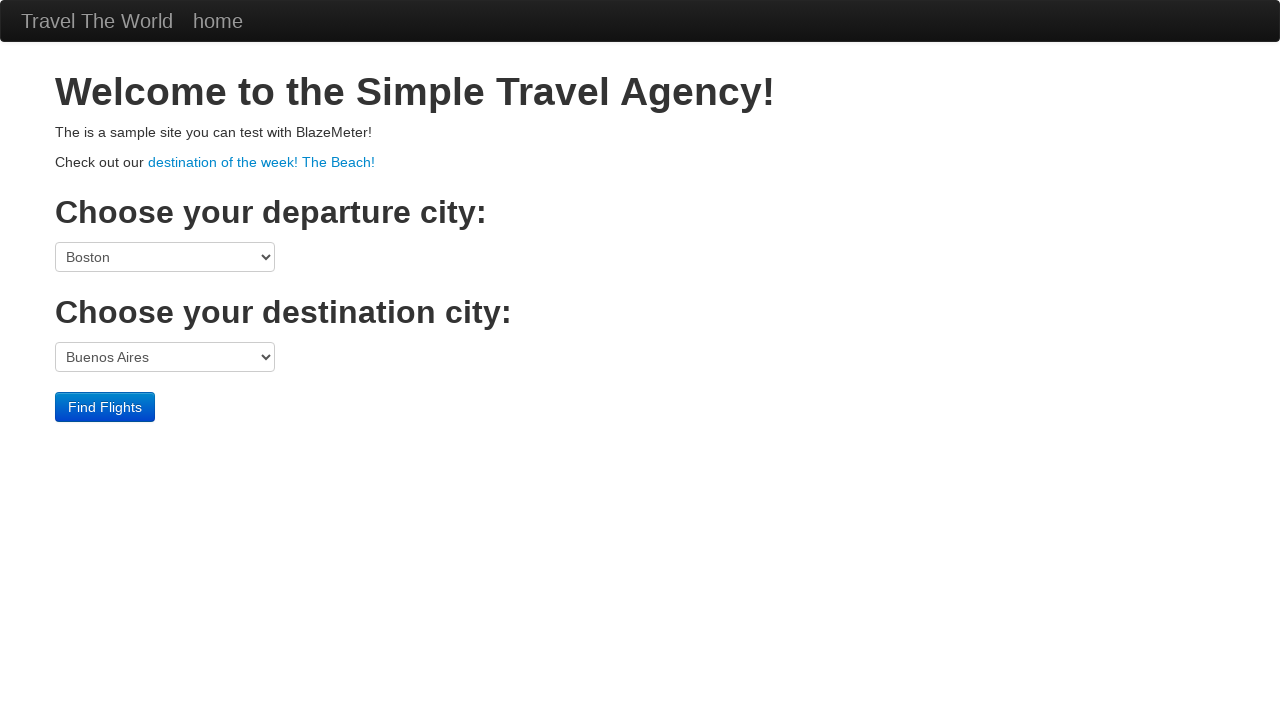

Selected New York as destination city on select[name='toPort']
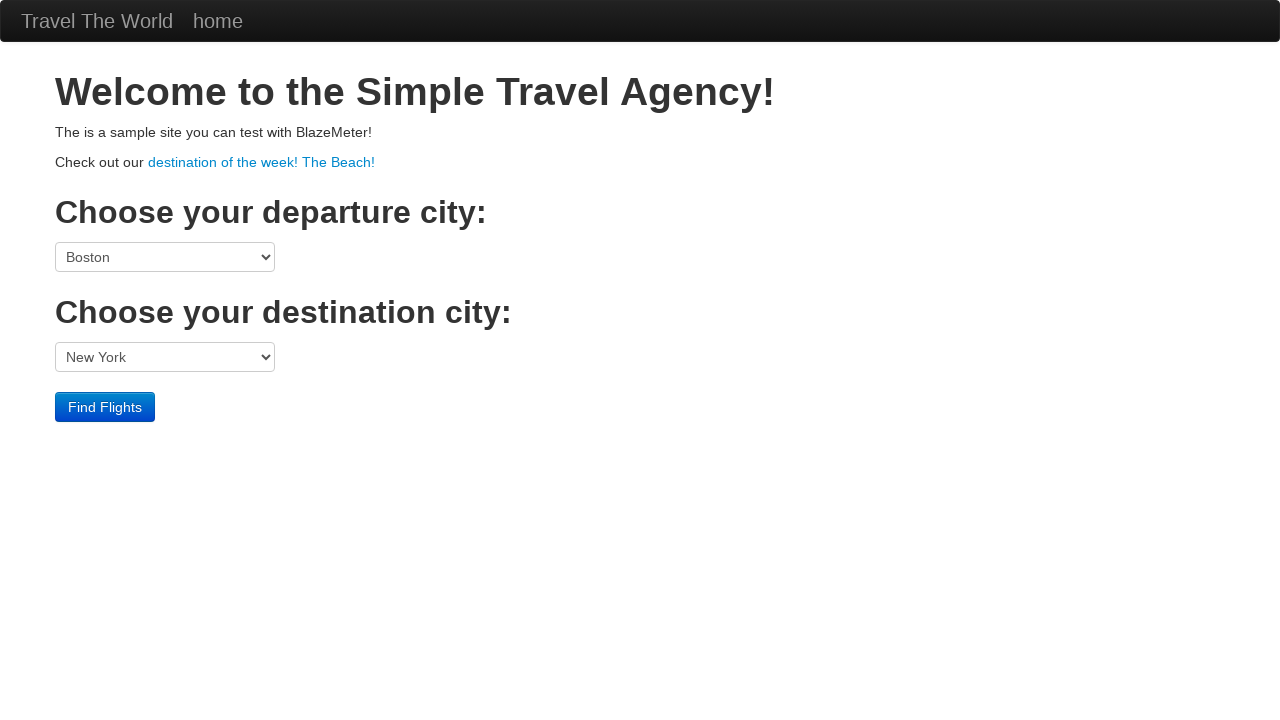

Clicked Find Flights button at (105, 407) on input[type='submit']
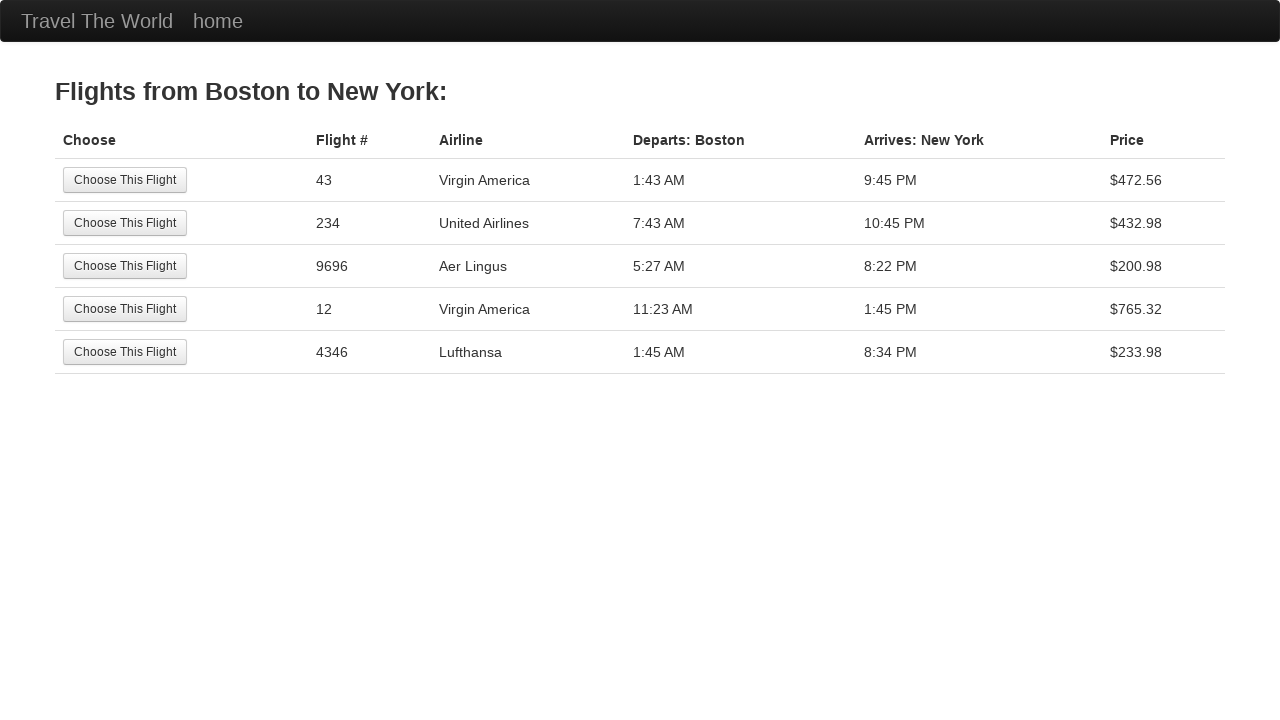

Selected second flight option at (125, 223) on tbody tr:nth-child(2) input[type='submit']
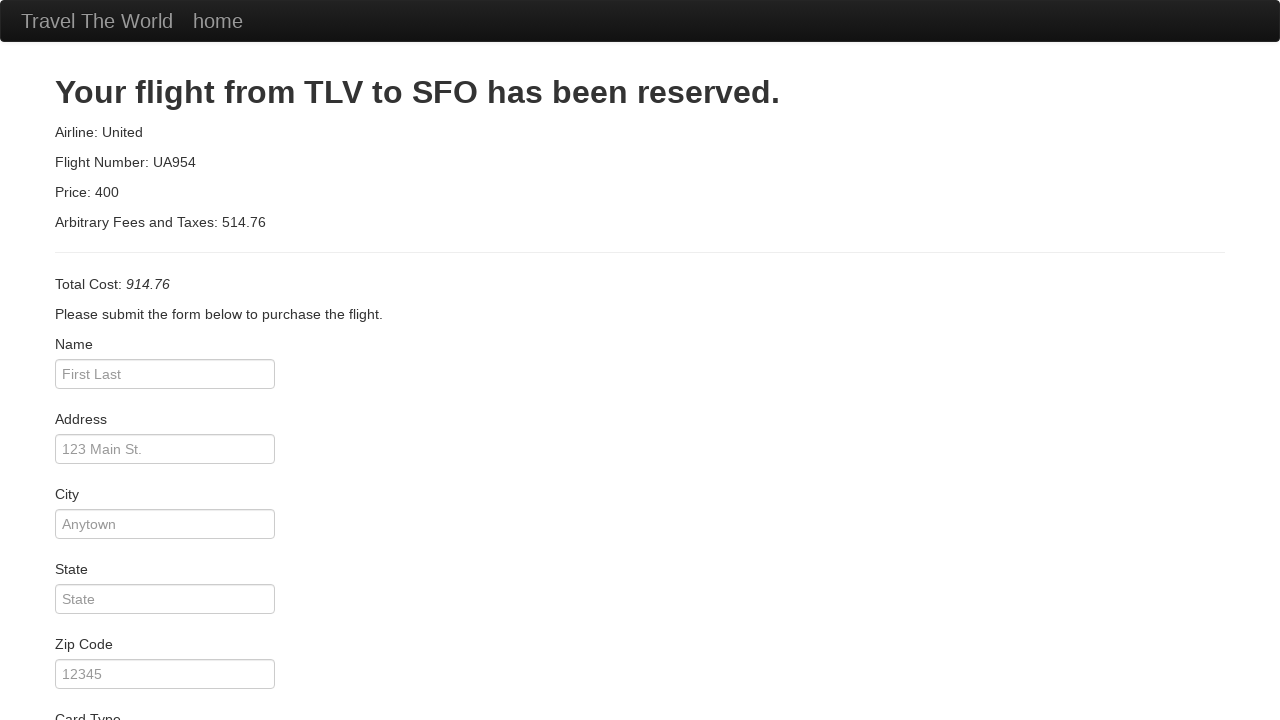

Filled passenger name: Maria Johnson on #inputName
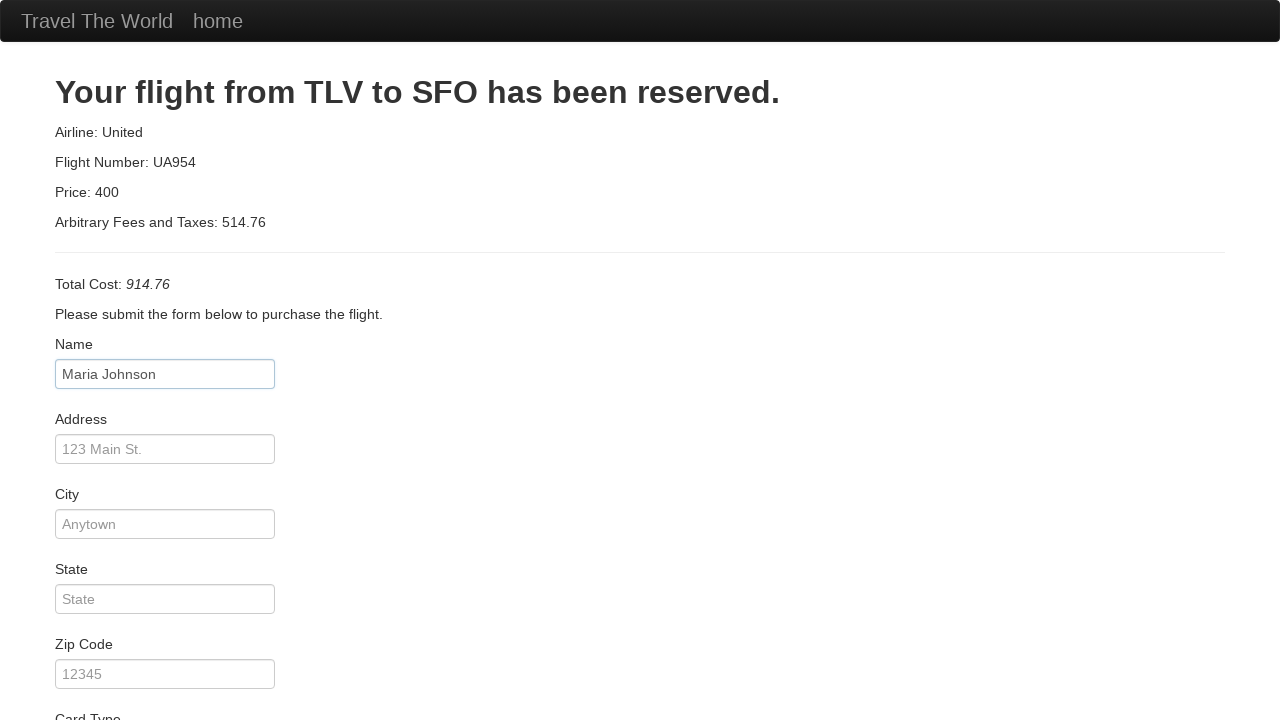

Filled passenger address: 742 Evergreen Terrace, Apt 5B on #address
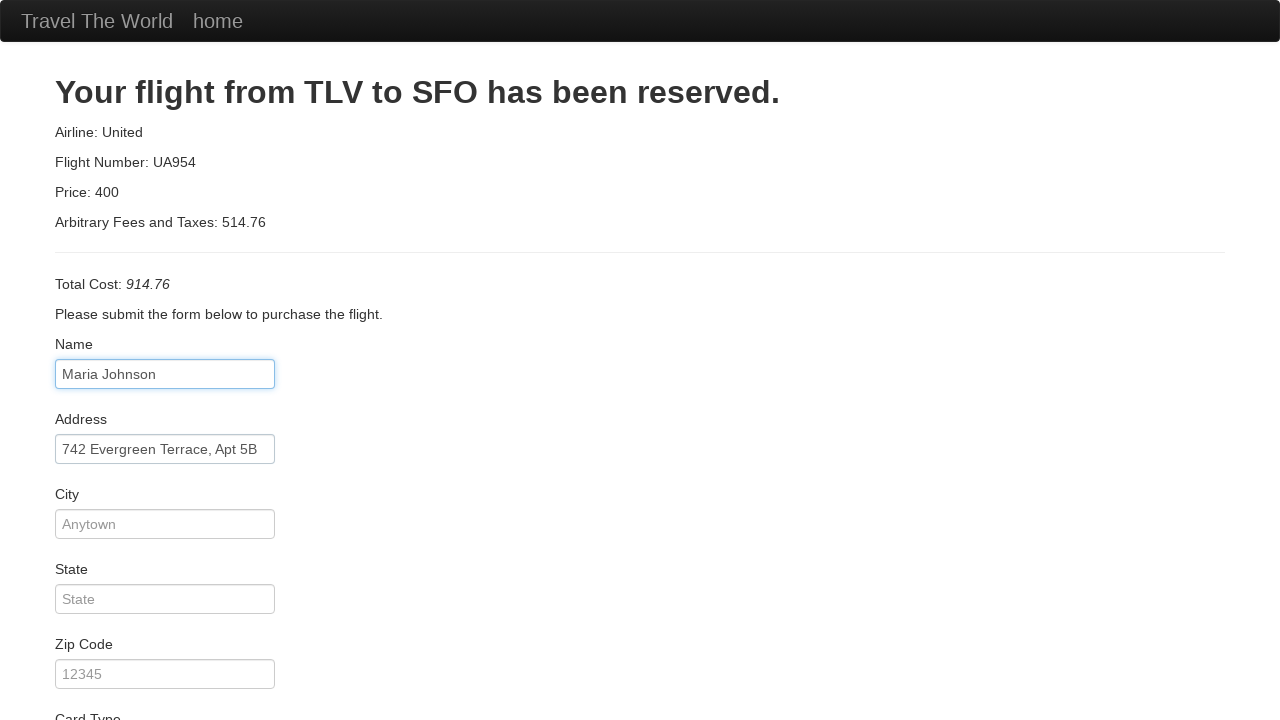

Filled city: Boston on #city
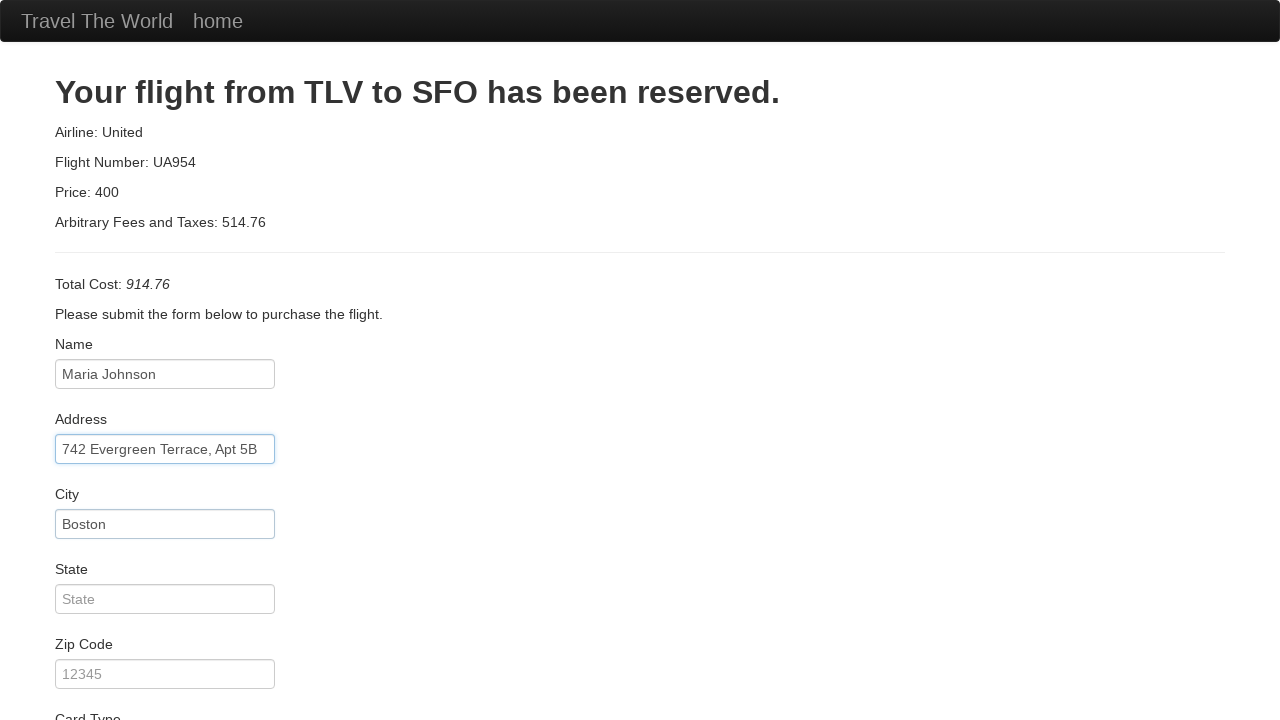

Filled state: Massachusetts on #state
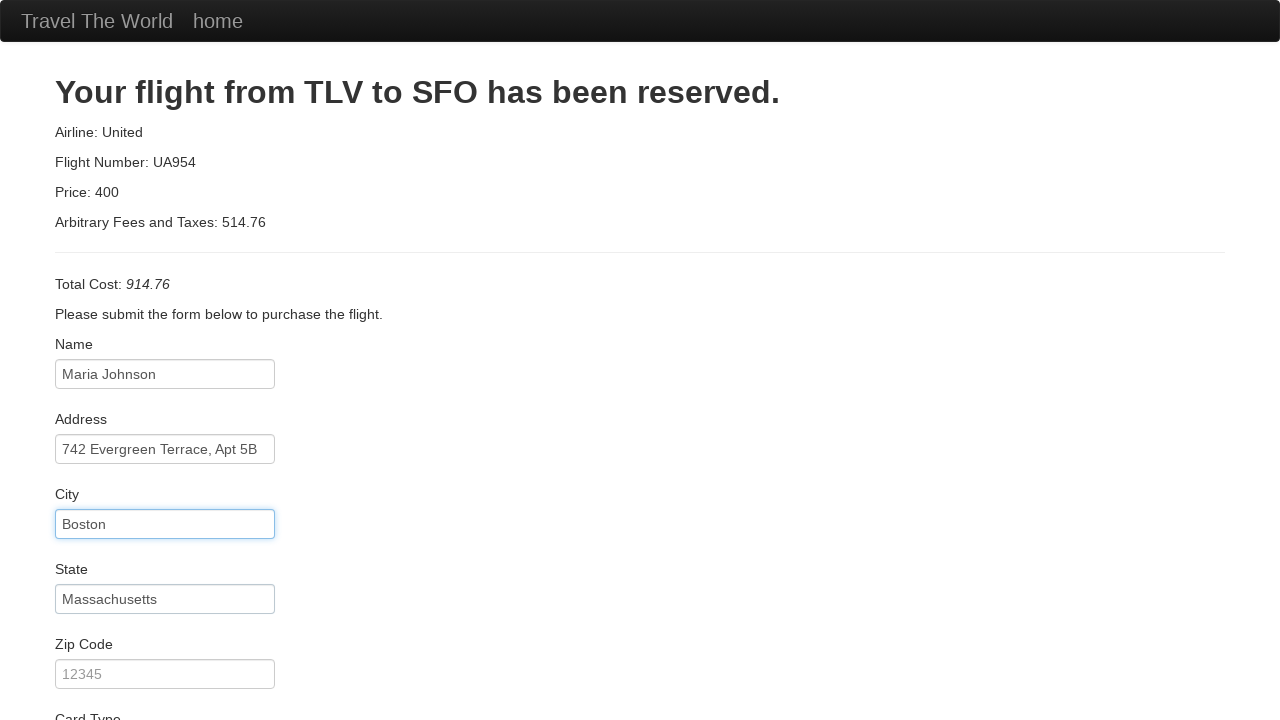

Filled zip code: 02101 on #zipCode
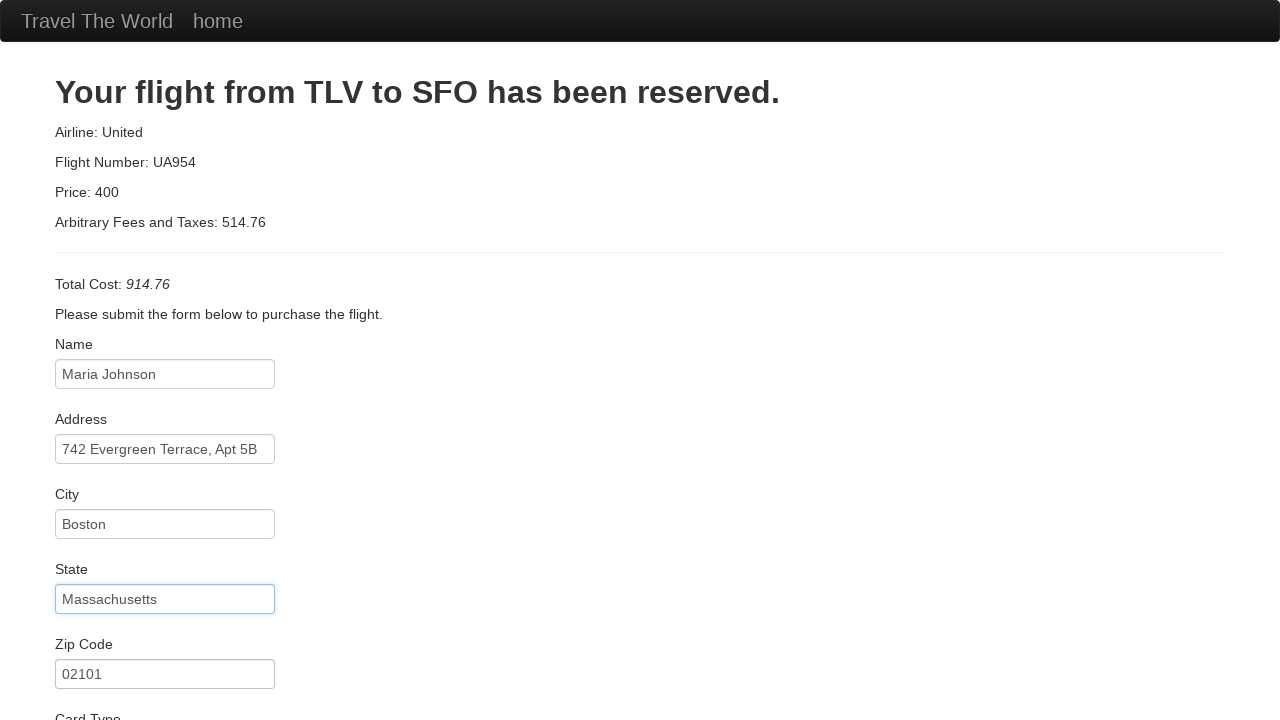

Selected American Express as card type on #cardType
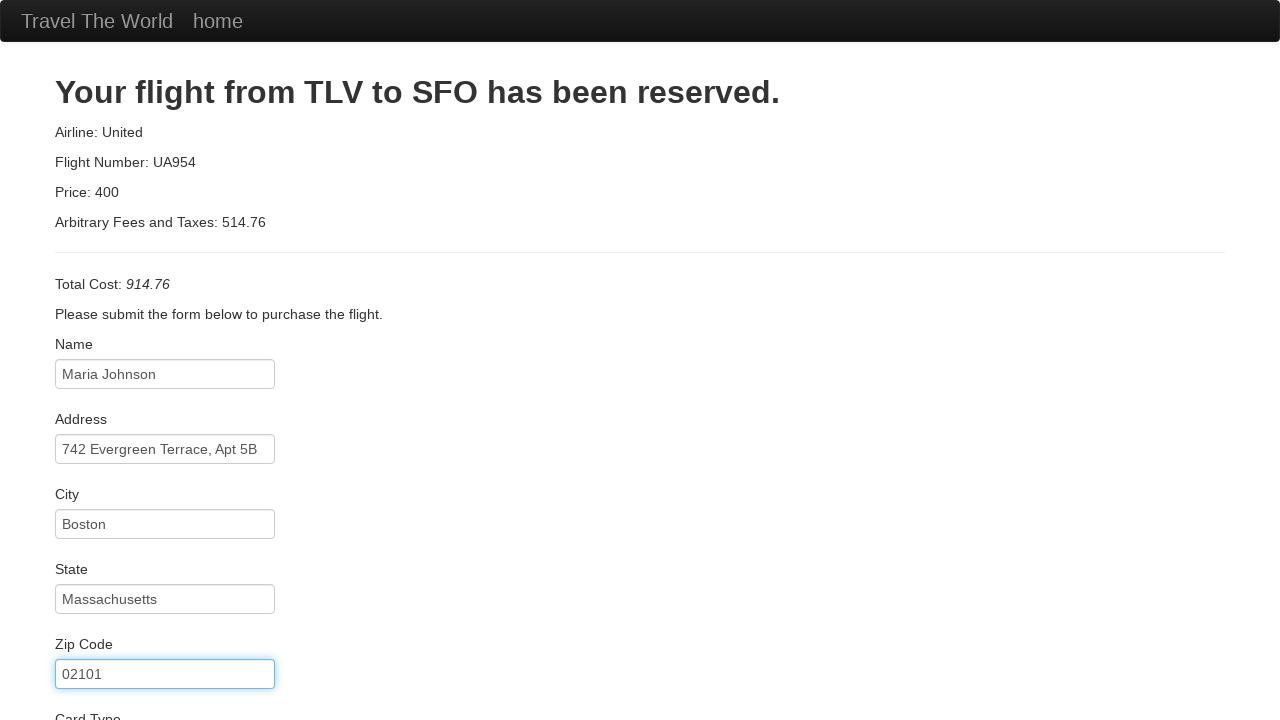

Filled credit card number on #creditCardNumber
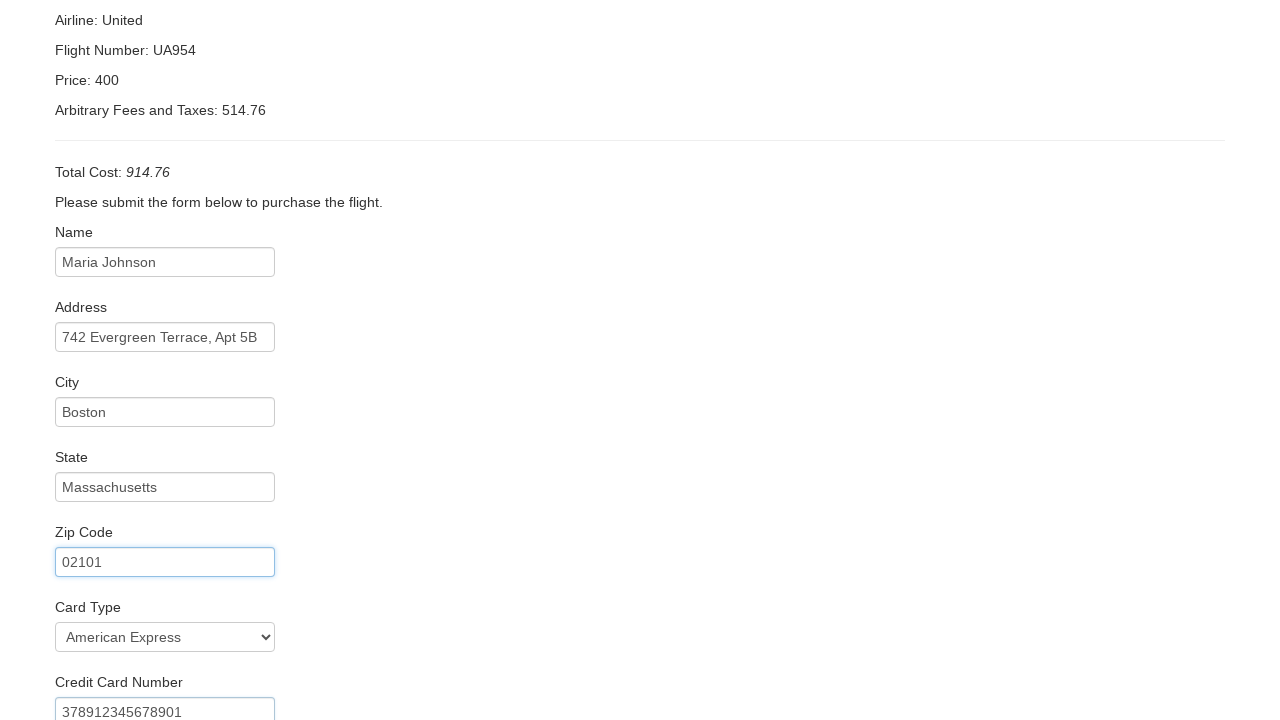

Filled credit card expiration month: 11 on #creditCardMonth
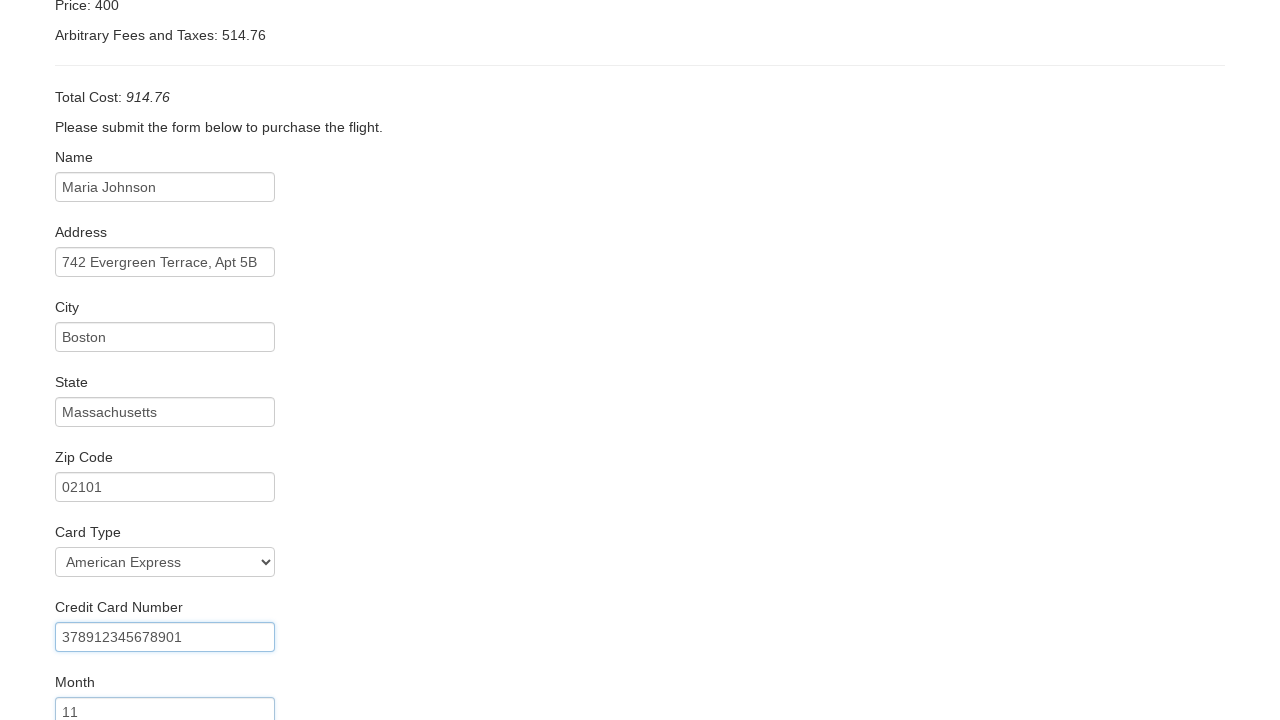

Filled credit card expiration year: 2025 on #creditCardYear
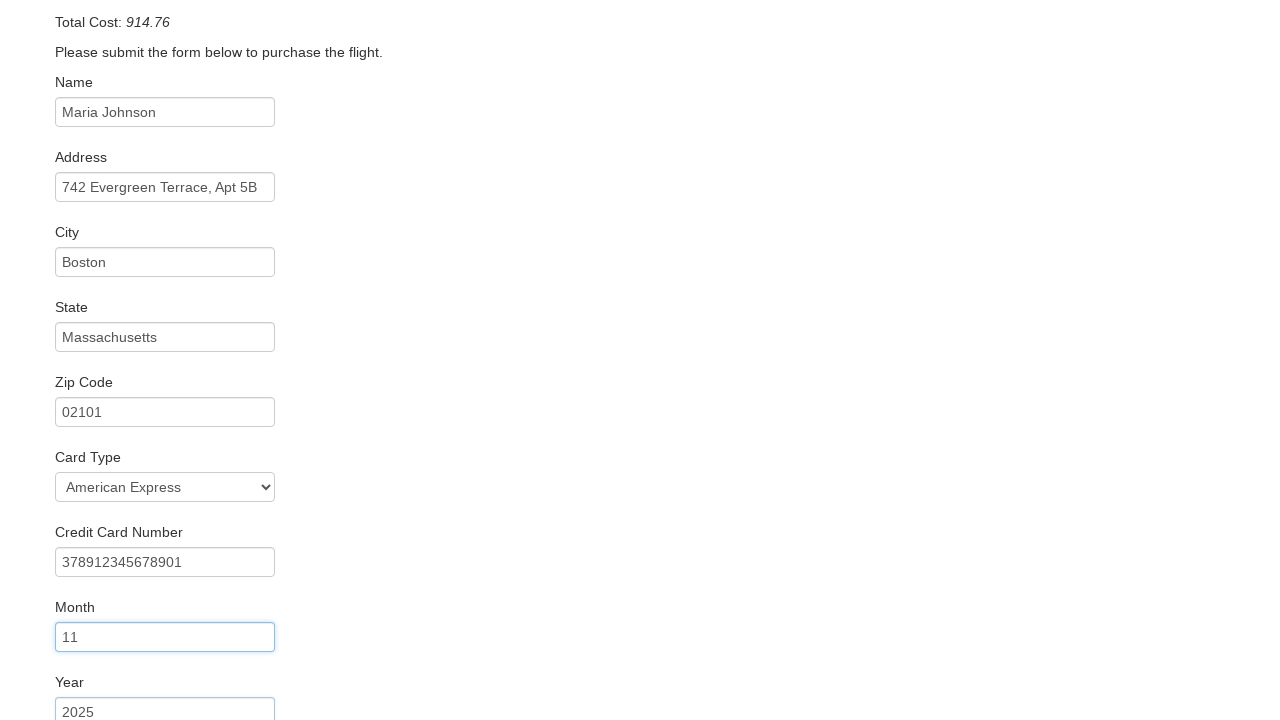

Filled name on card: M Johnson on #nameOnCard
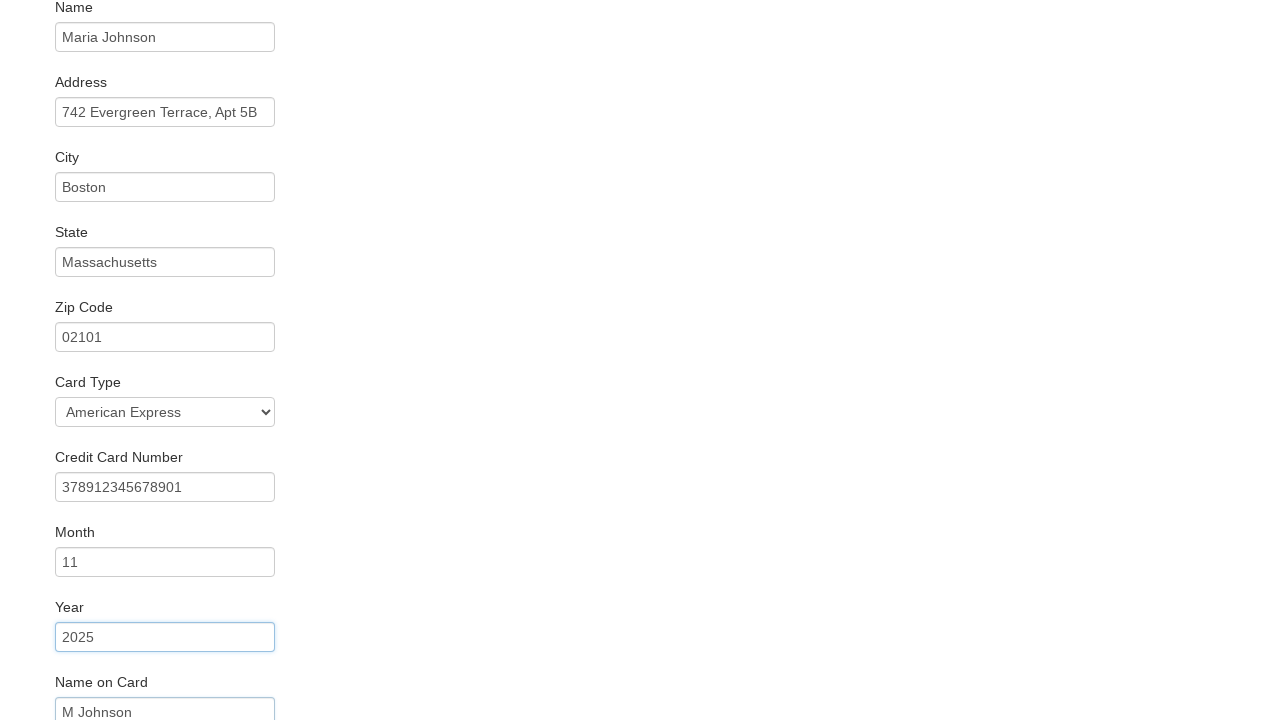

Checked Remember Me checkbox at (62, 656) on #rememberMe
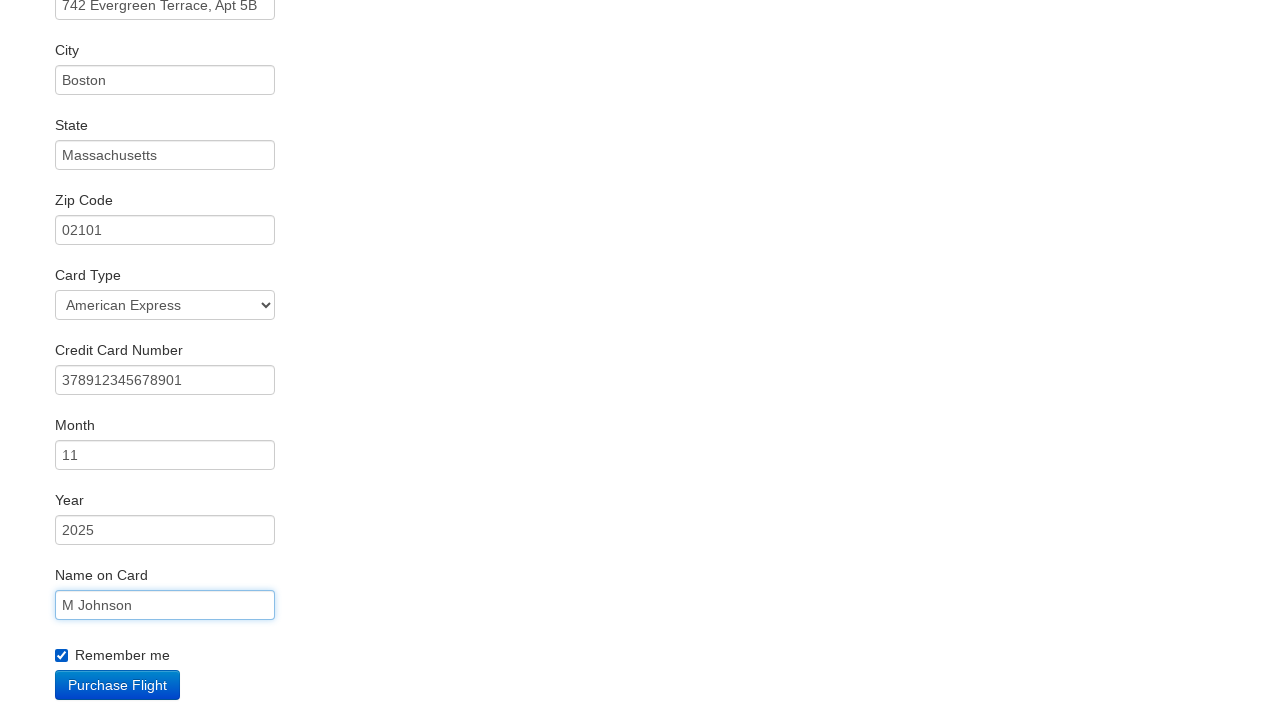

Clicked Purchase Flight button at (118, 685) on input[type='submit']
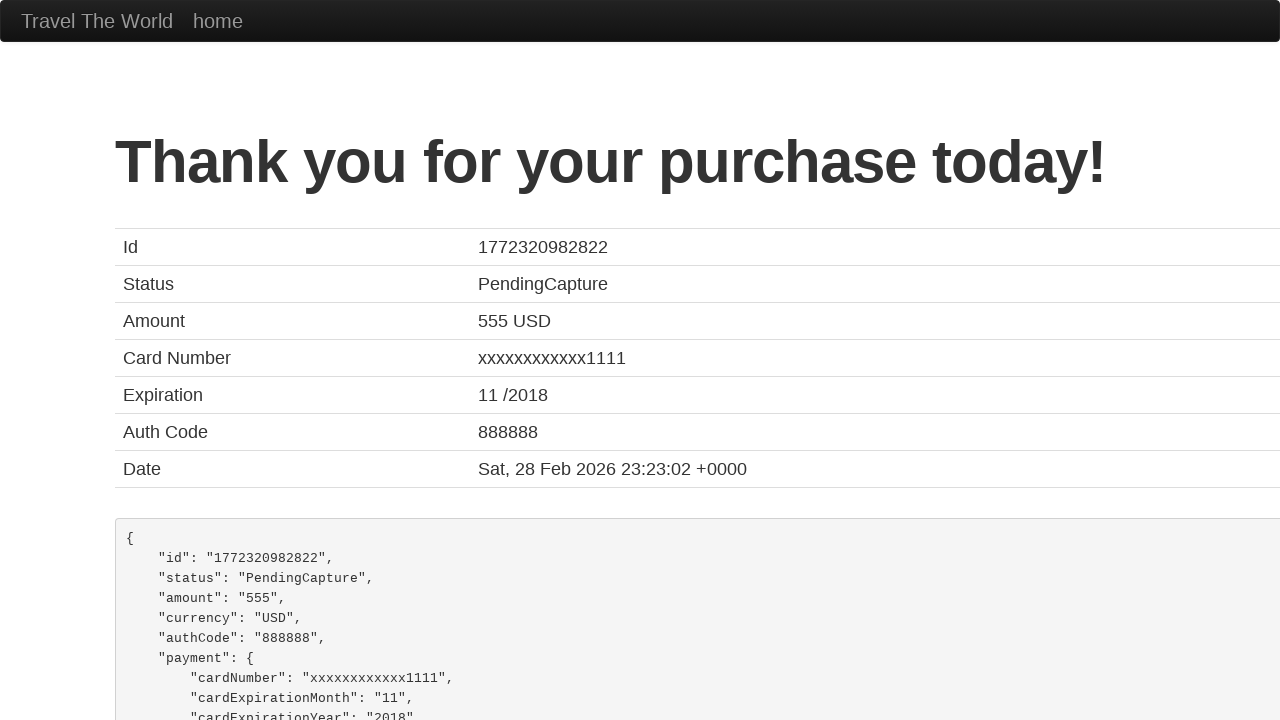

Flight purchase confirmation page loaded
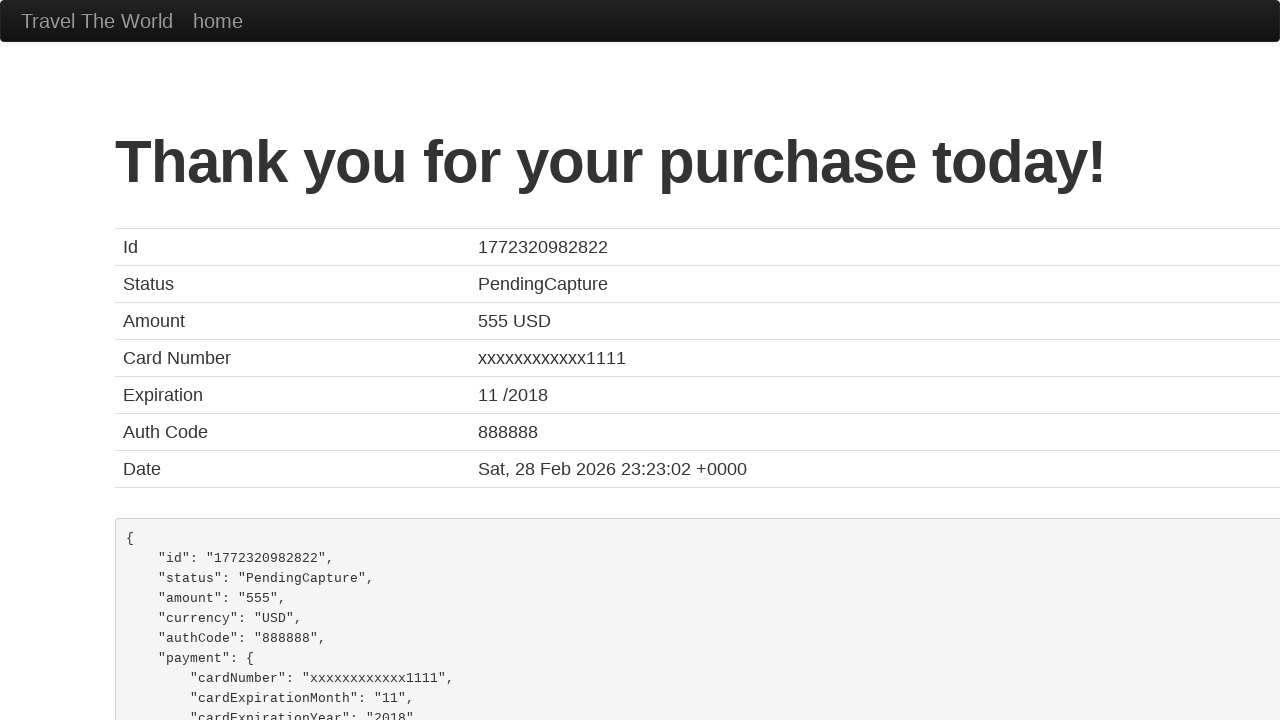

Clicked Travel The World link to return to home page at (97, 21) on text=Travel The World
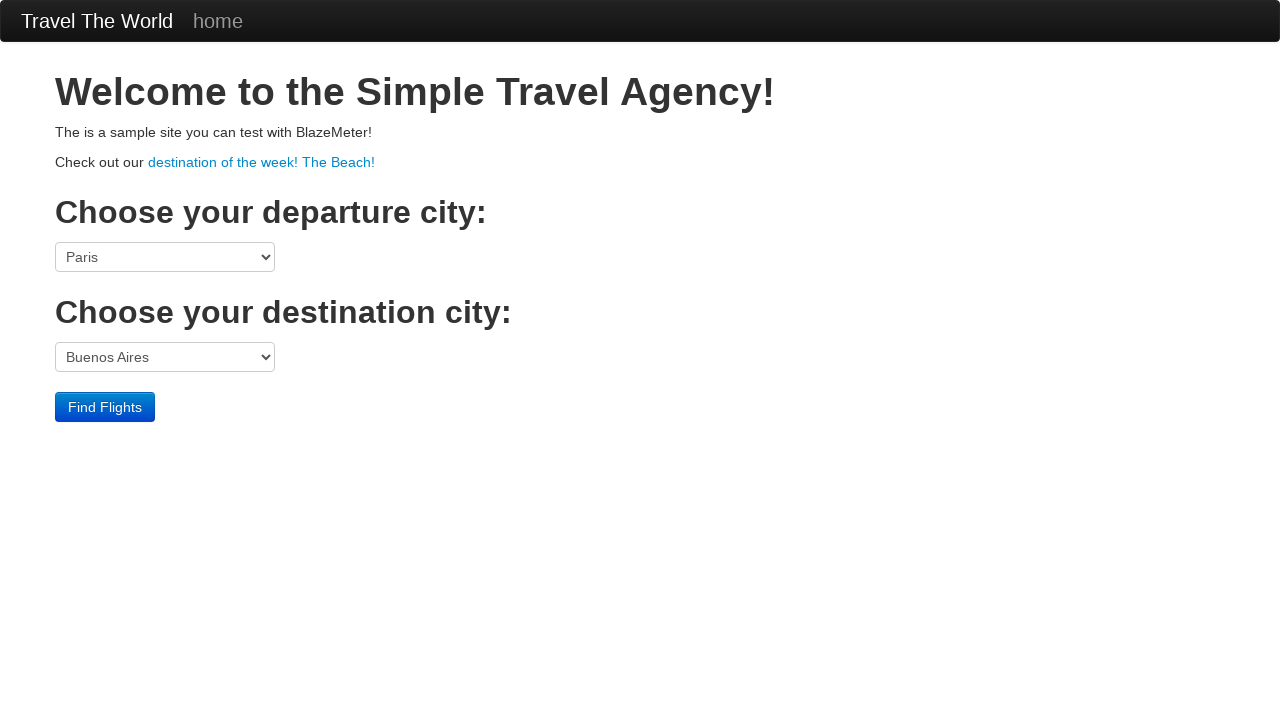

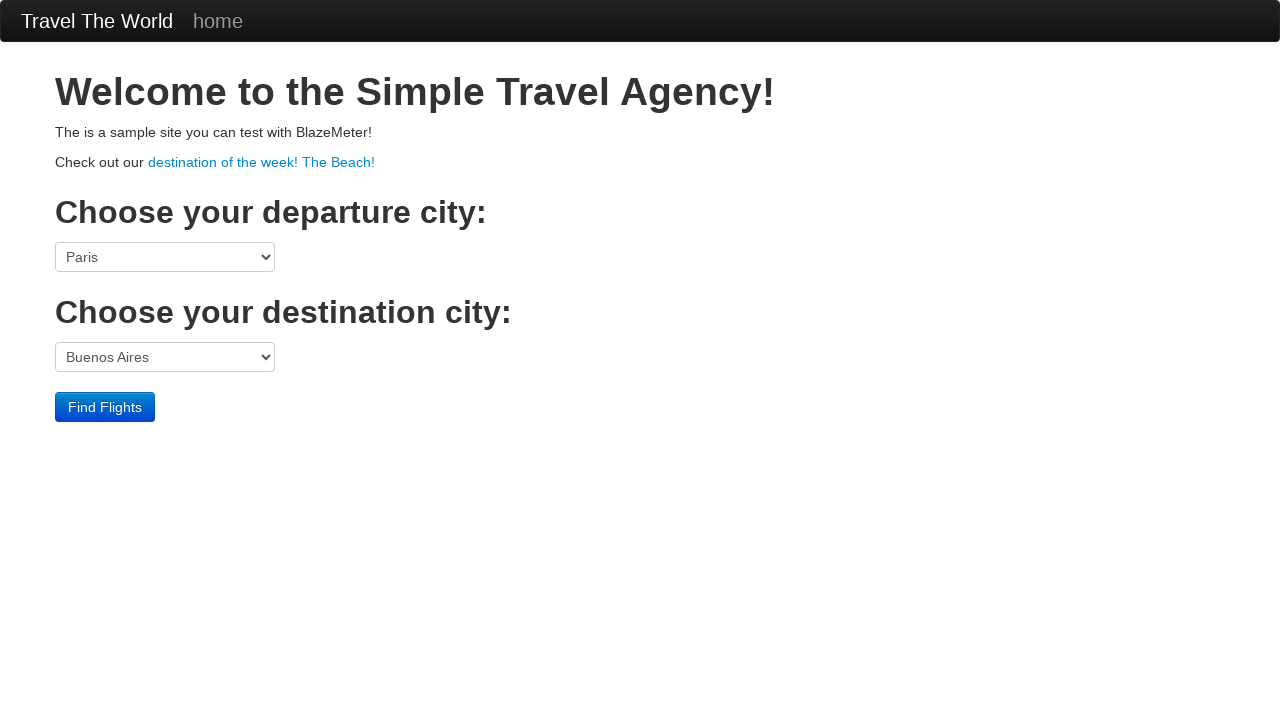